Tests window switching functionality by clicking a link that opens a new window, verifying content in the new window, and switching back to the original window to verify its content.

Starting URL: https://the-internet.herokuapp.com/windows

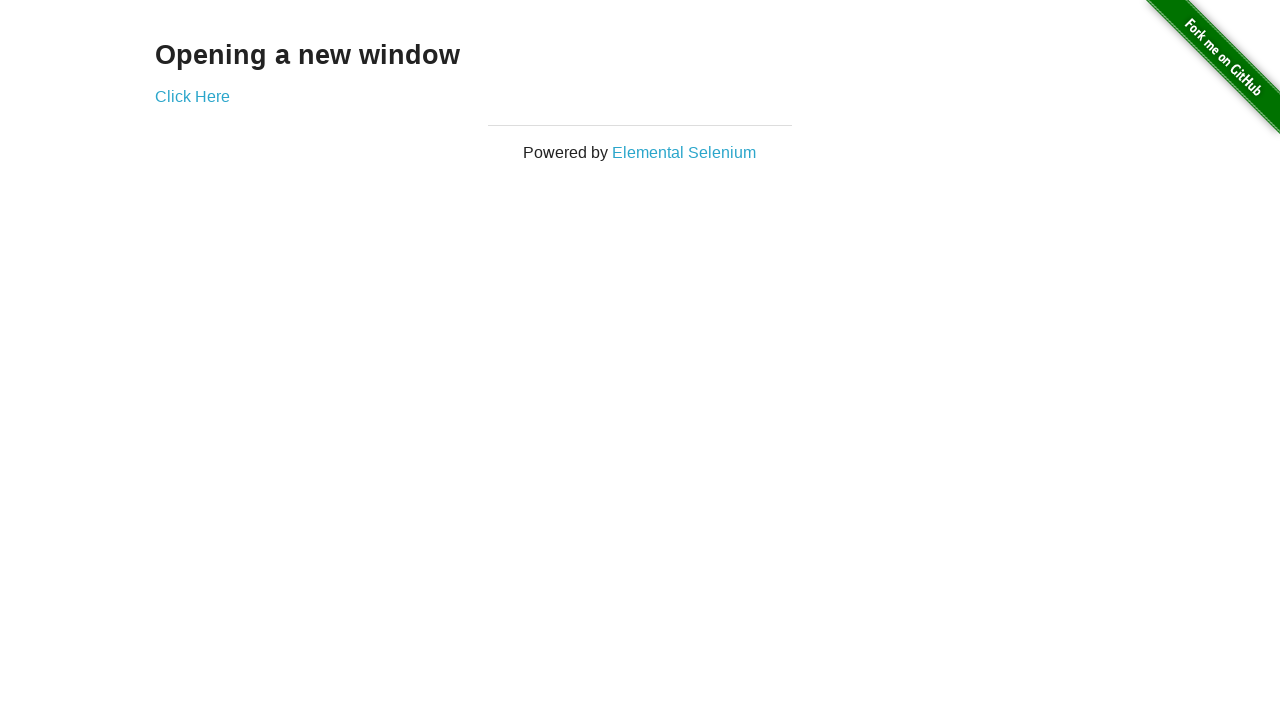

Retrieved text content from h3 element on first page
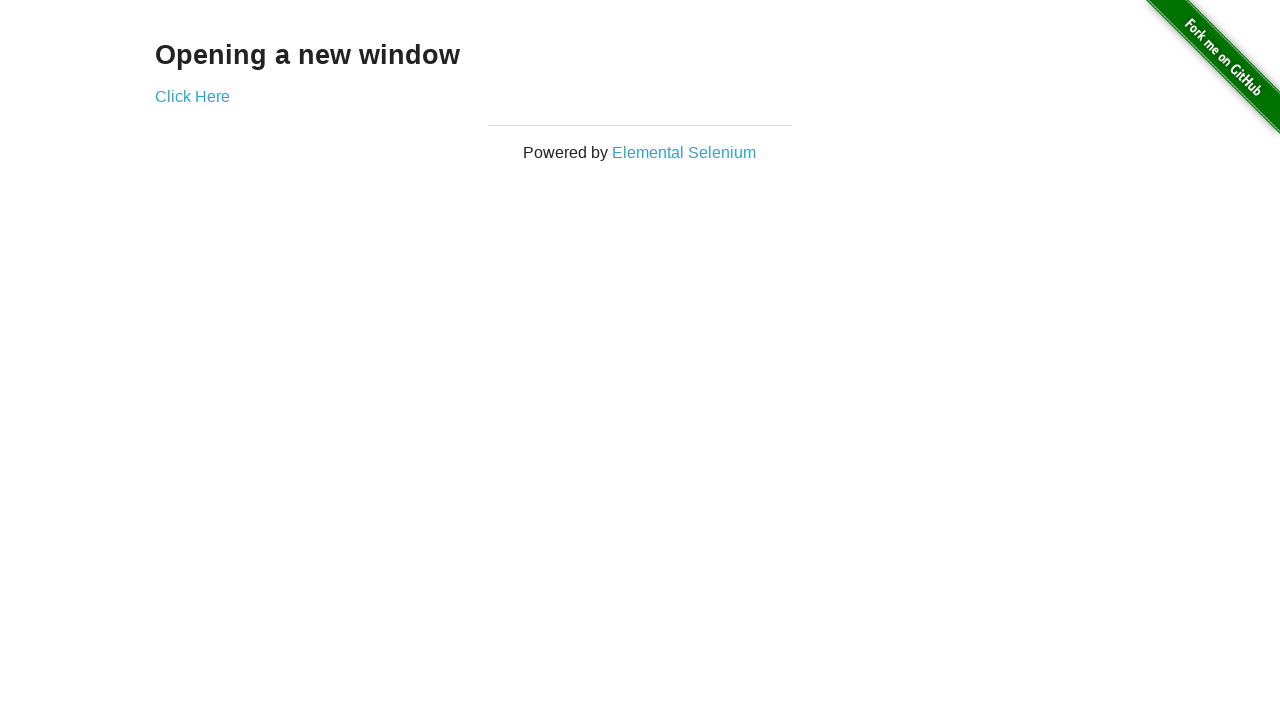

Verified first page text is 'Opening a new window'
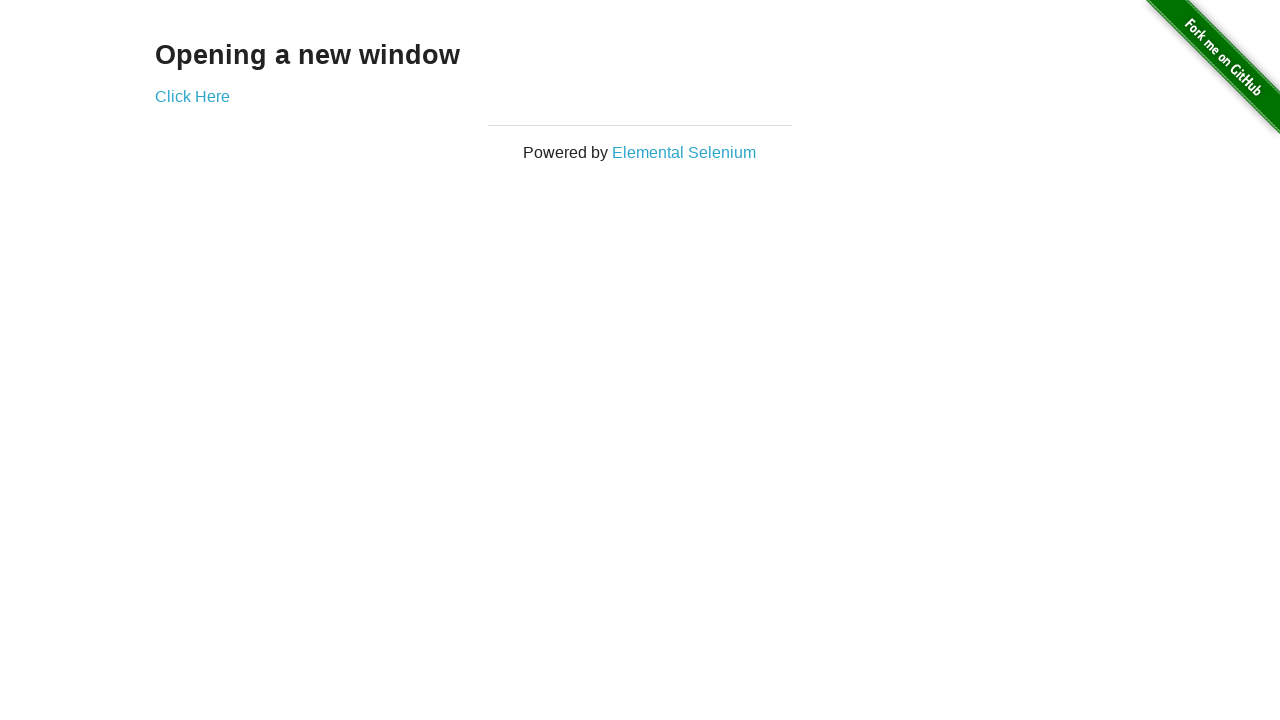

Verified page title is 'The Internet'
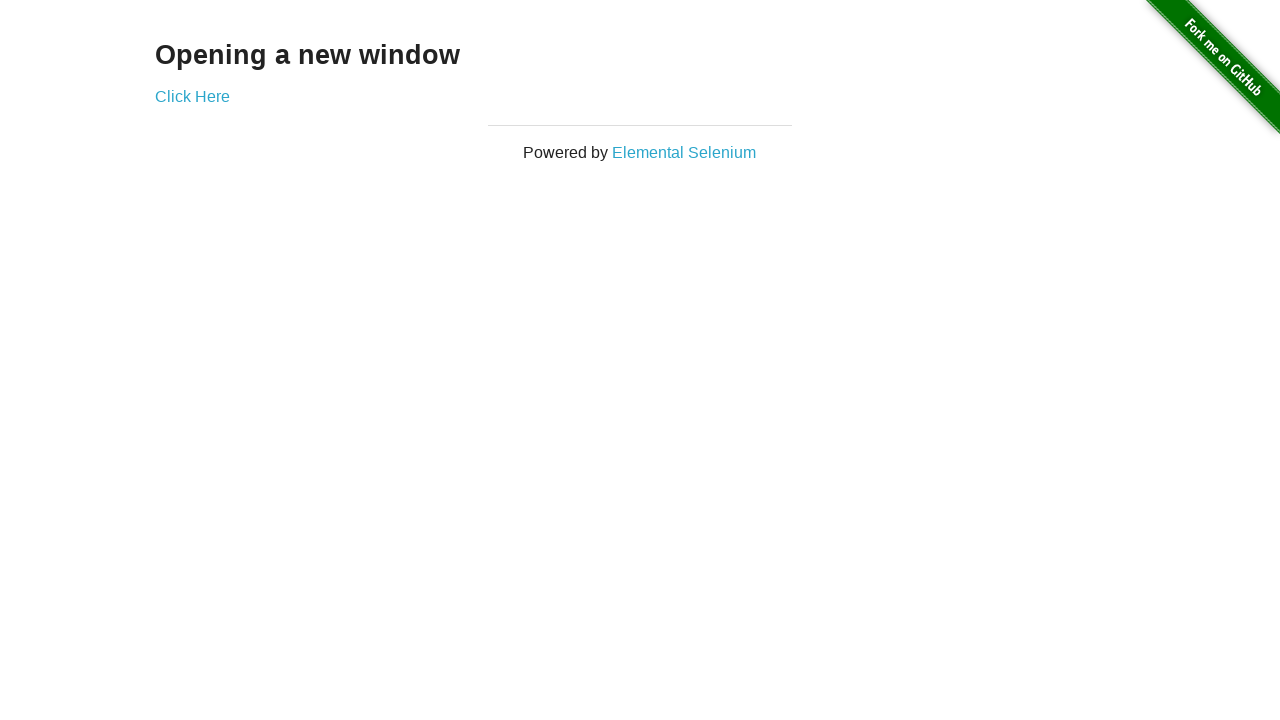

Clicked 'Click Here' link to open new window at (192, 96) on text=Click Here
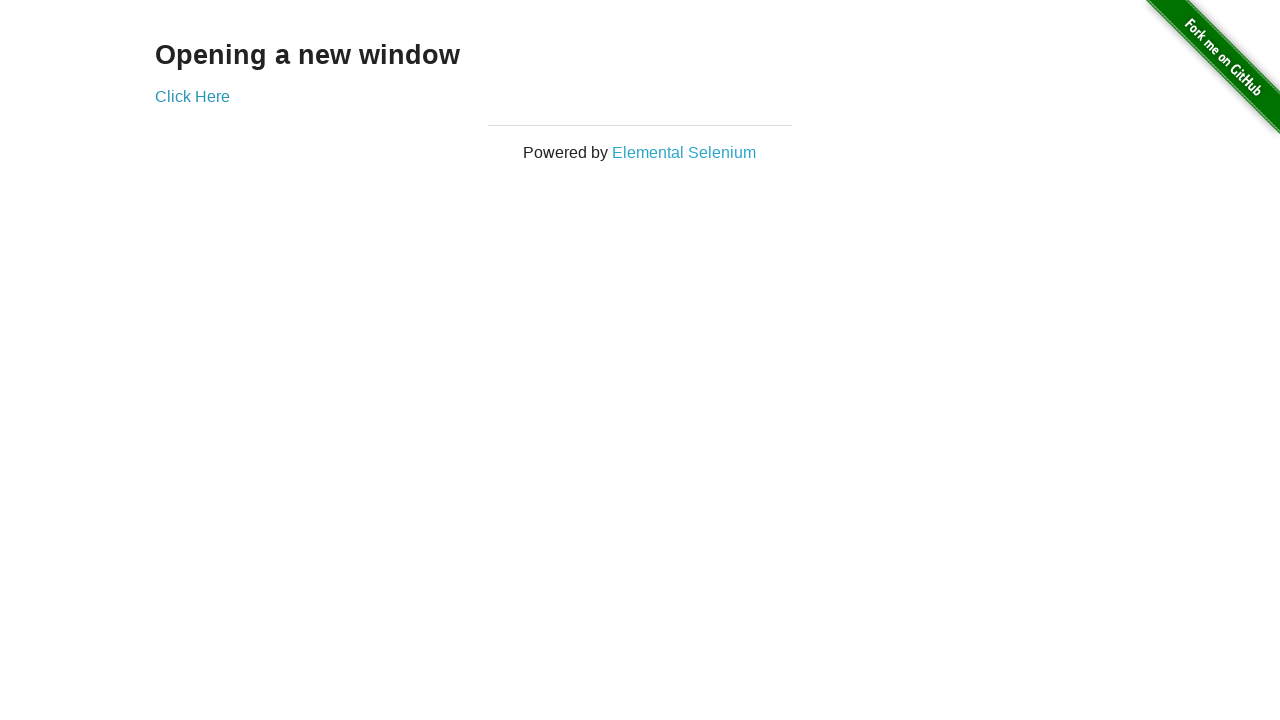

Retrieved new page object from context
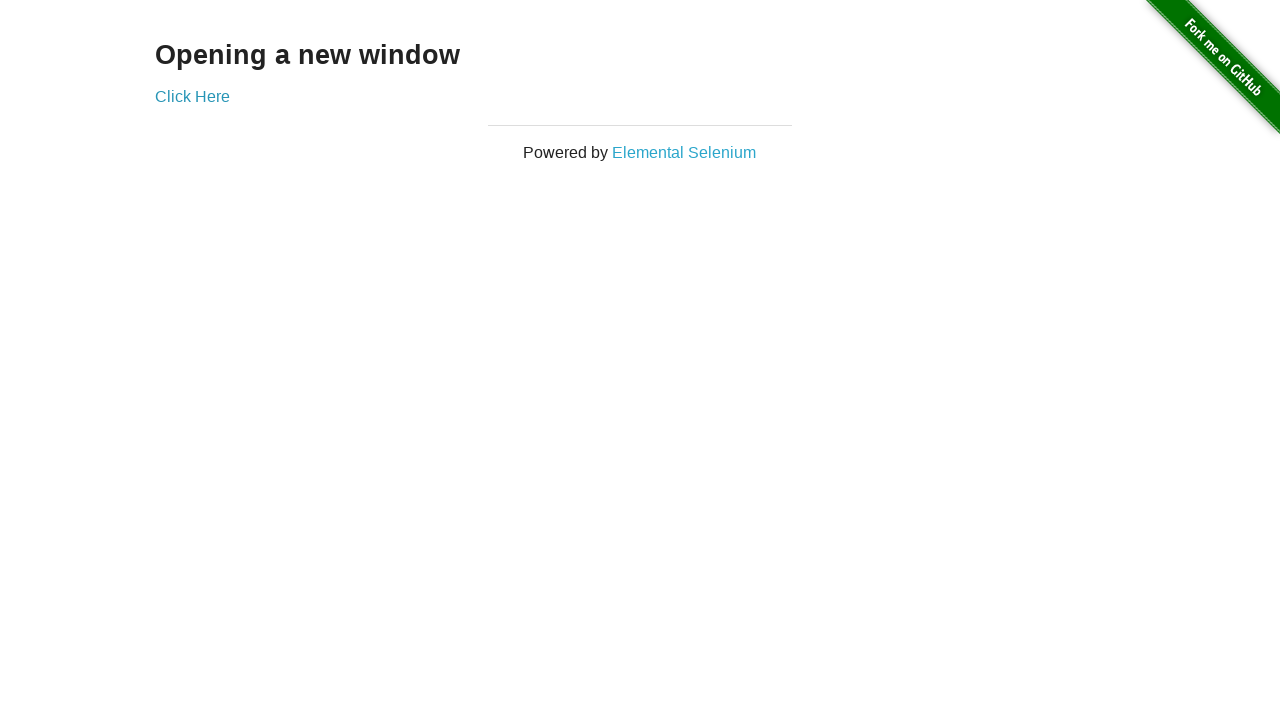

Waited for new page to load
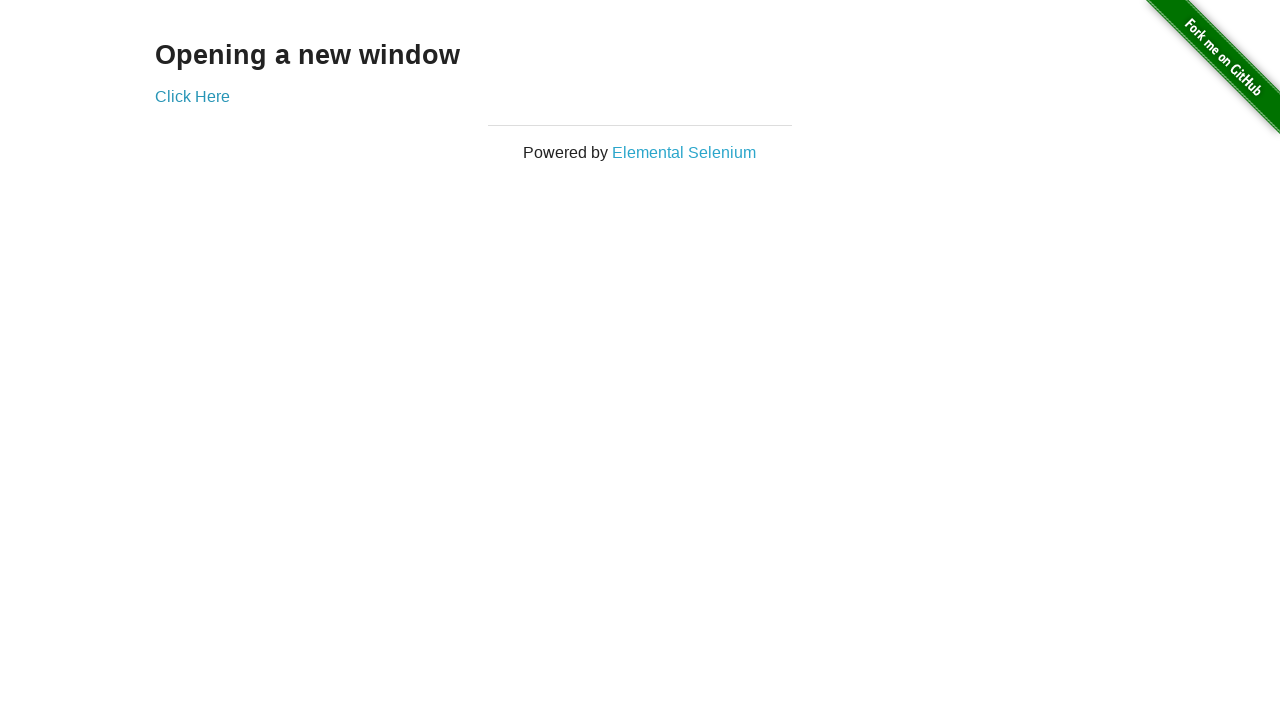

Verified new page title is 'New Window'
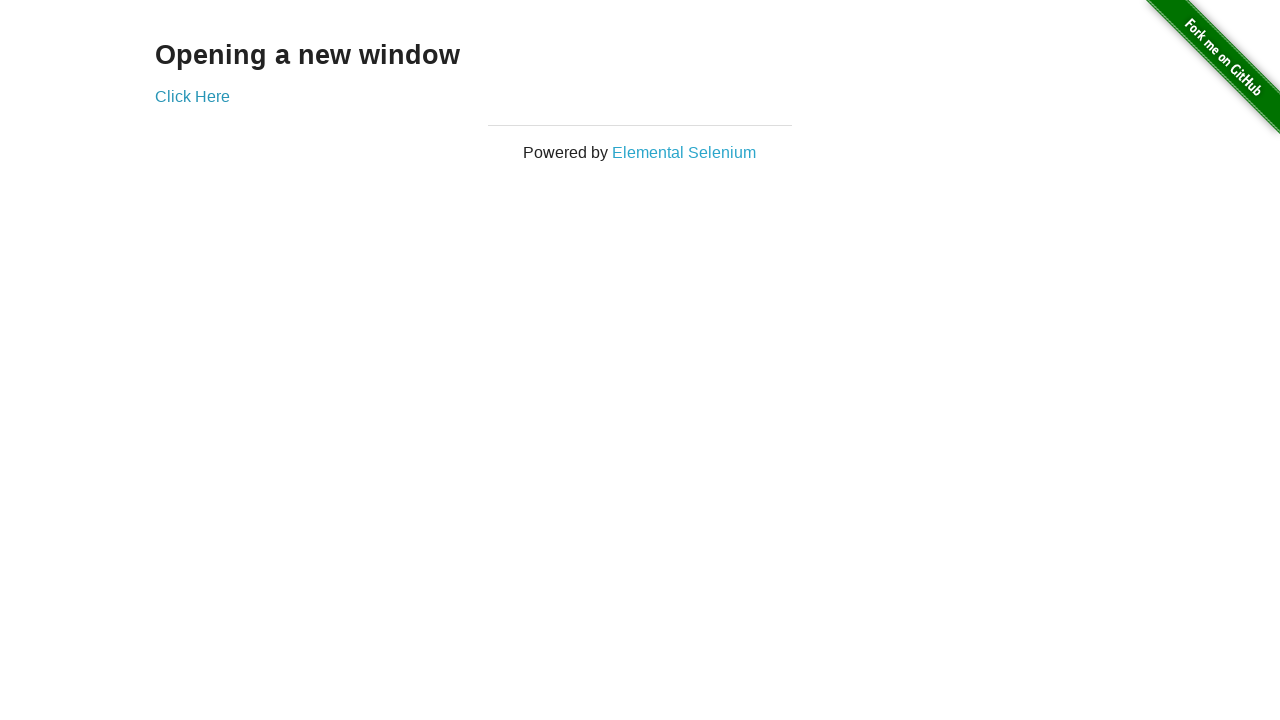

Retrieved text content from h3 element on new page
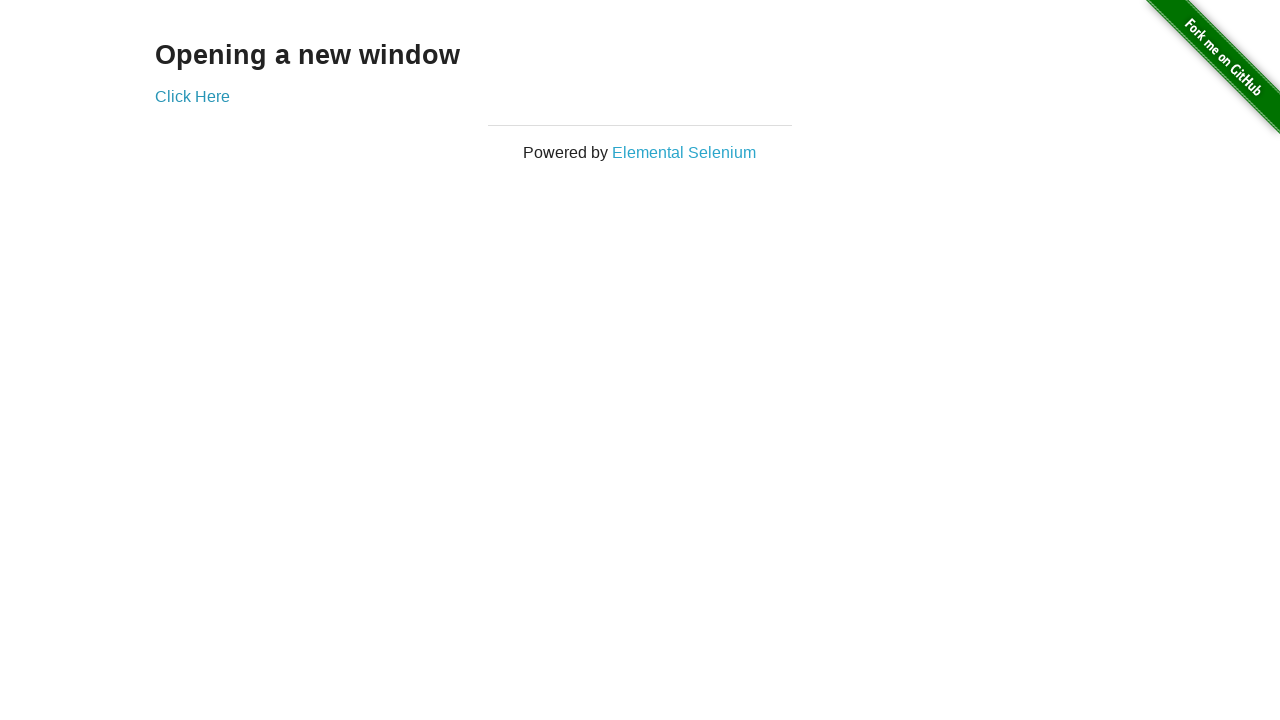

Verified new page text is 'New Window'
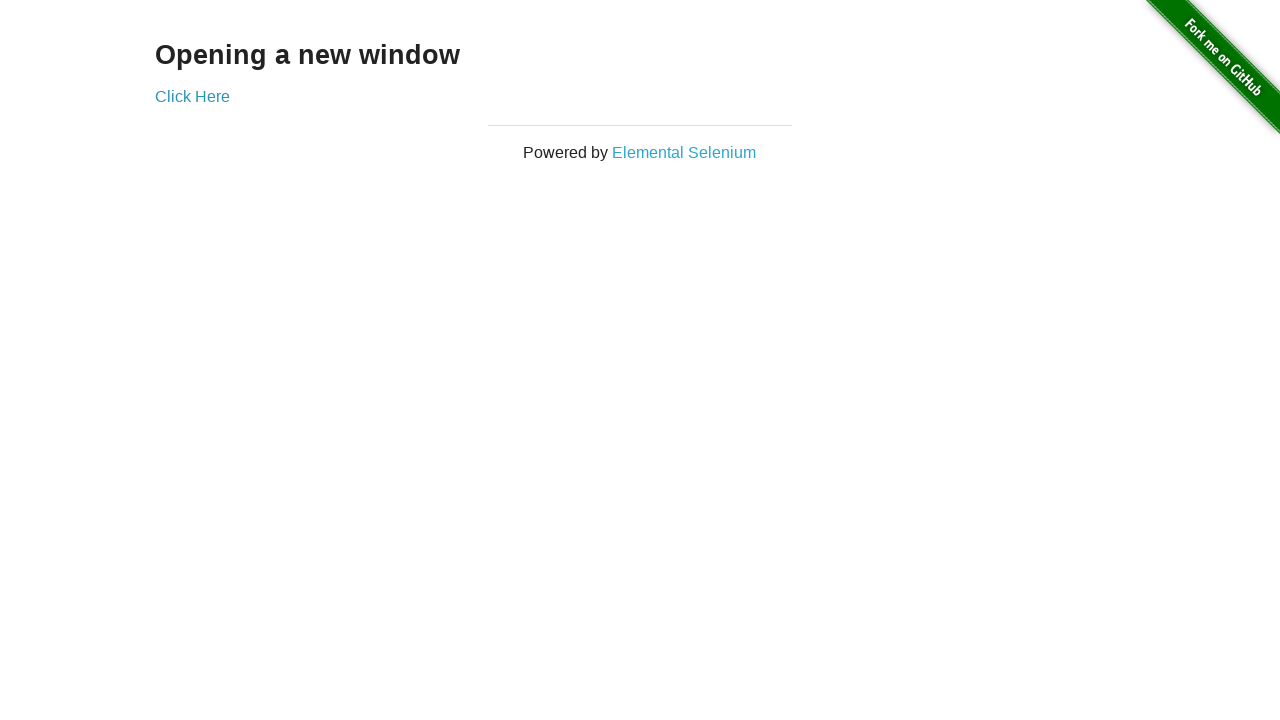

Brought original page to front
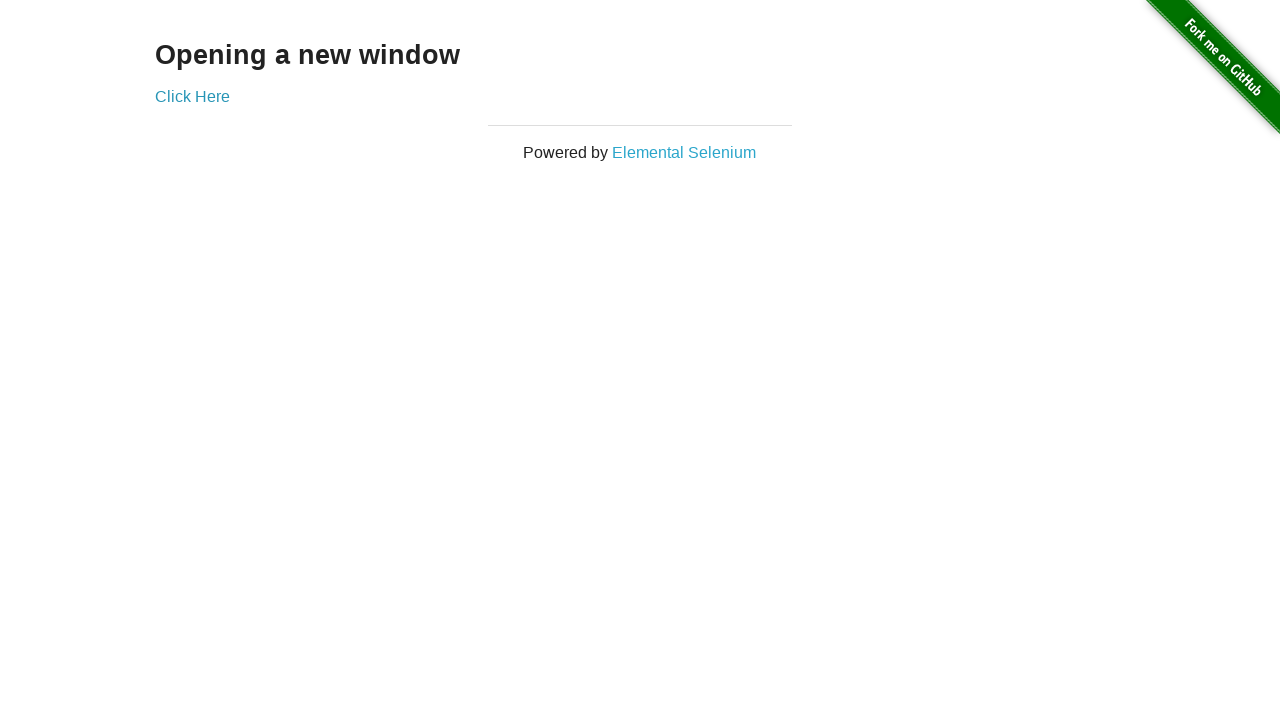

Verified original page title is 'The Internet' after switching back
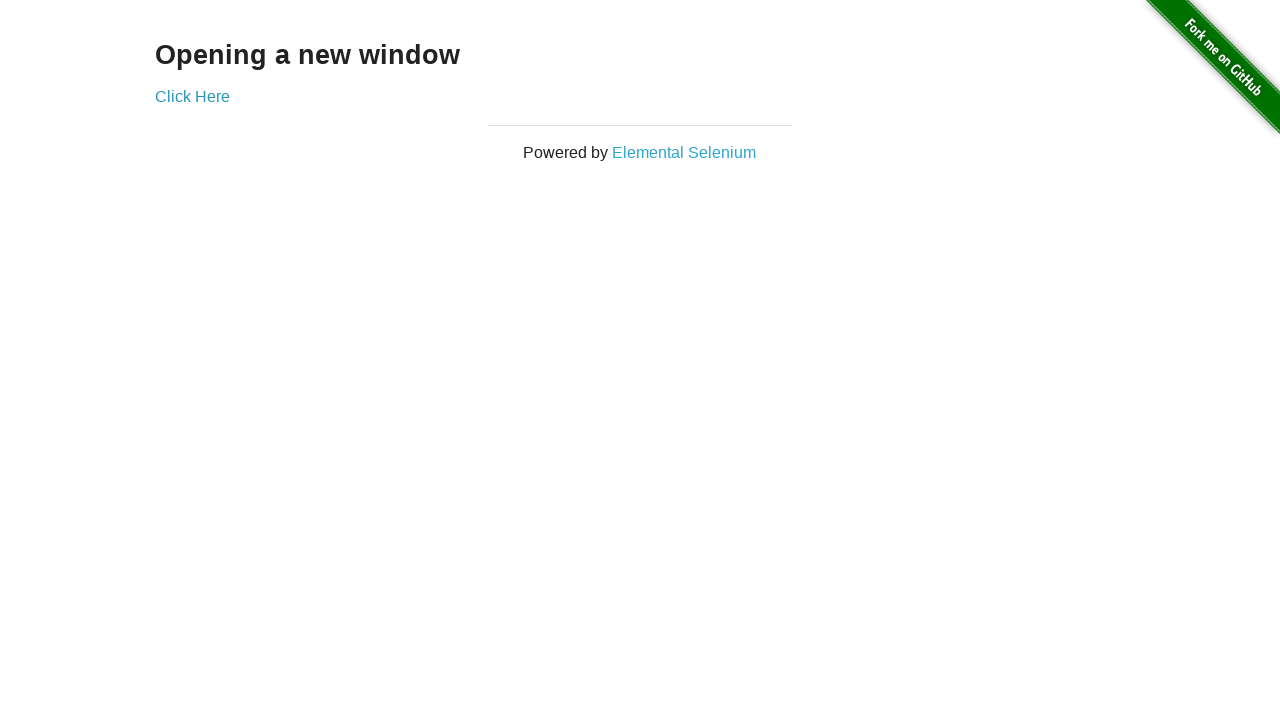

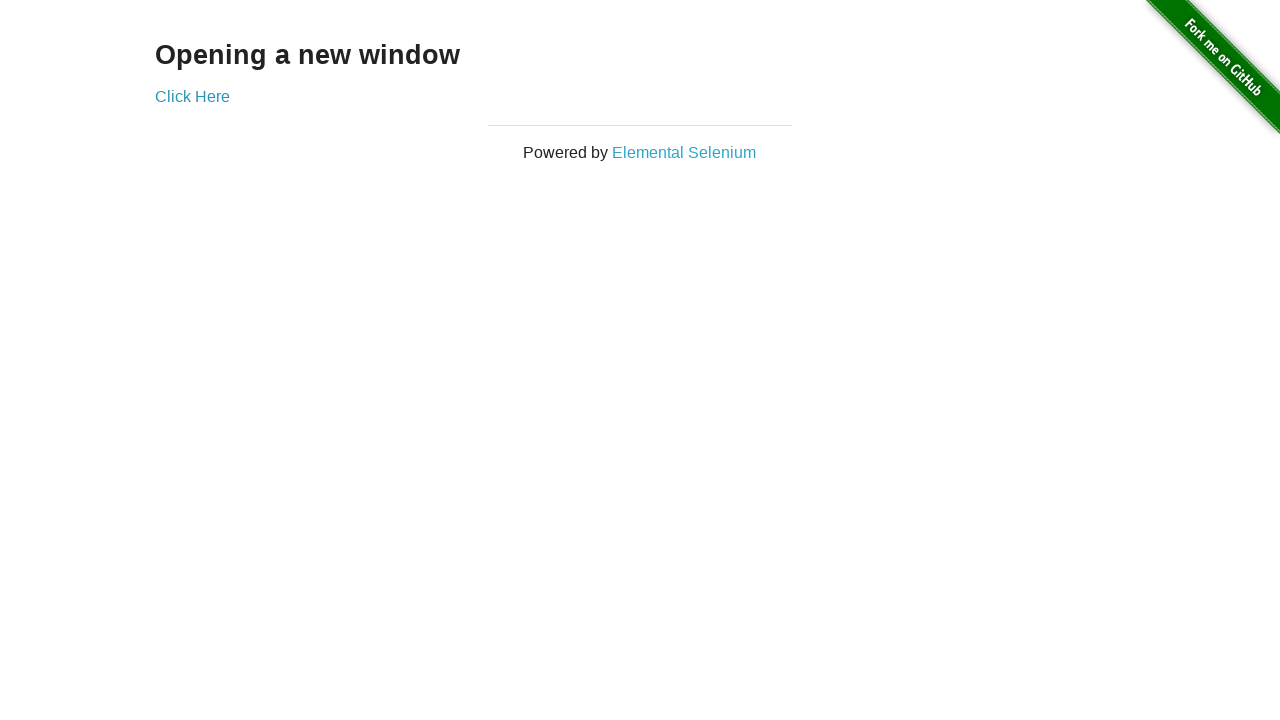